Tests dropdown selection functionality by selecting values from single and multi-select dropdowns

Starting URL: https://demoqa.com/select-menu

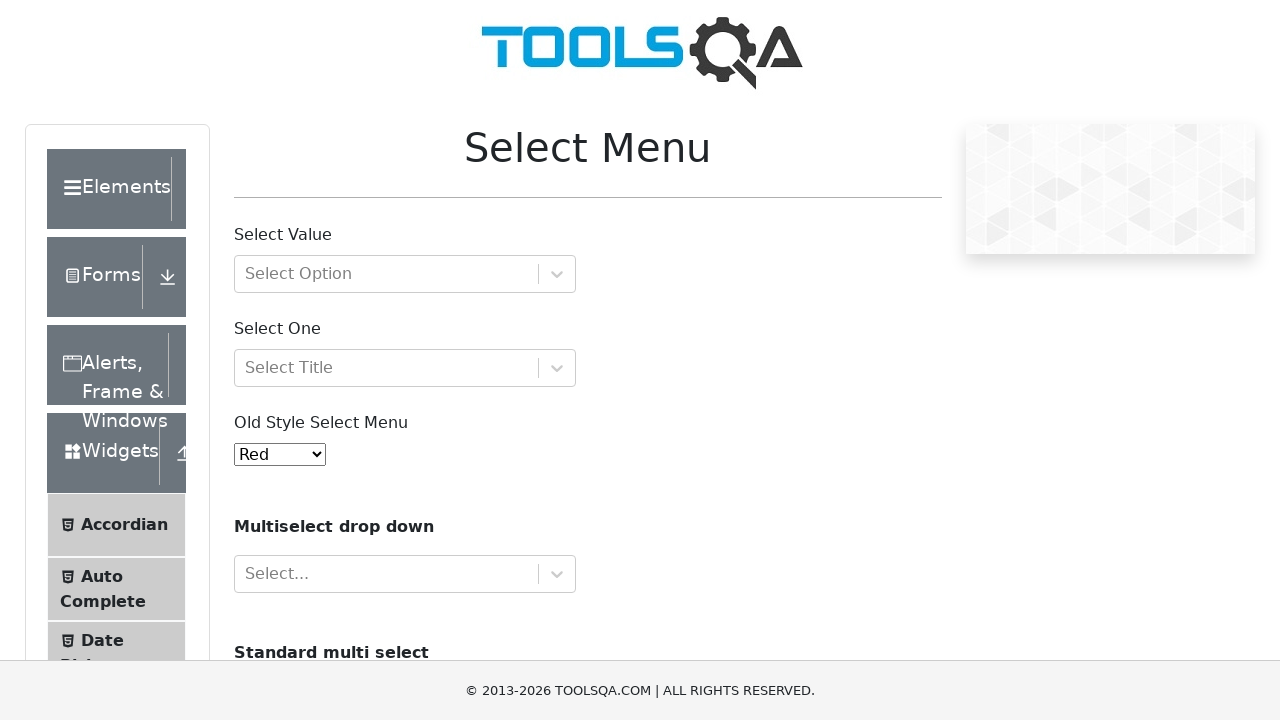

Selected value '2' from old select menu on #oldSelectMenu
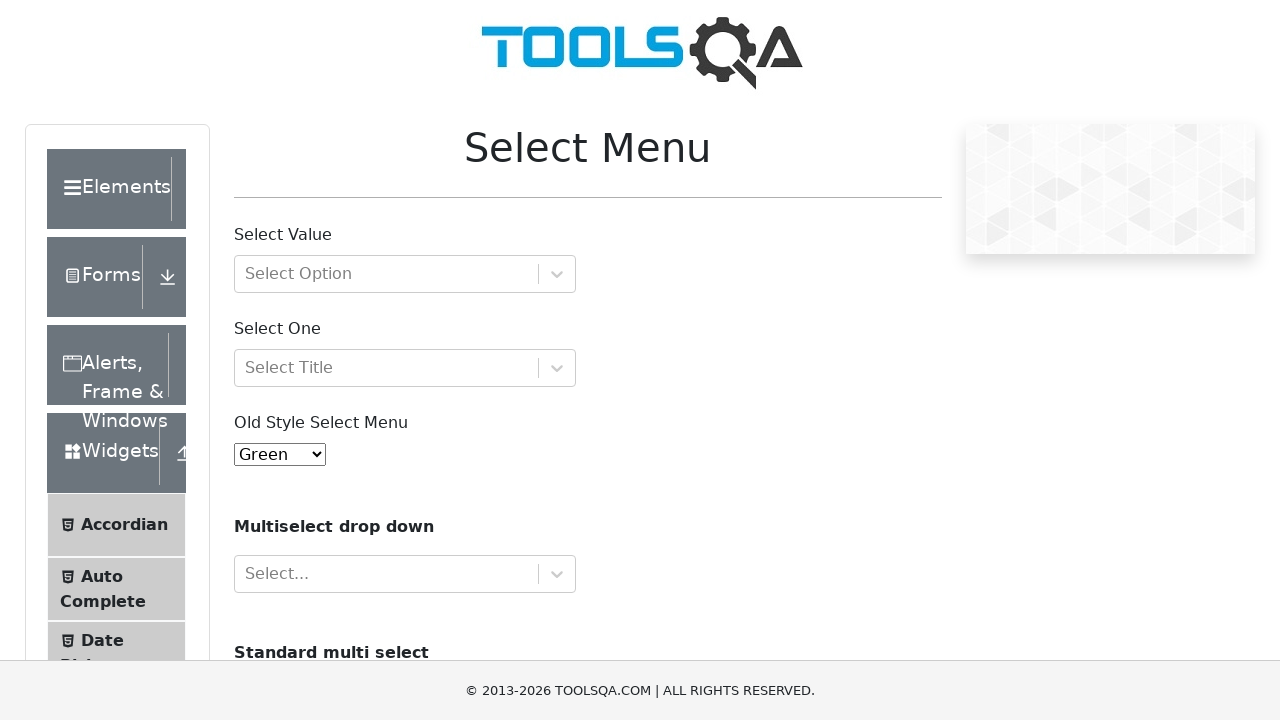

Selected multiple values 'volvo' and 'audi' from cars dropdown on #cars
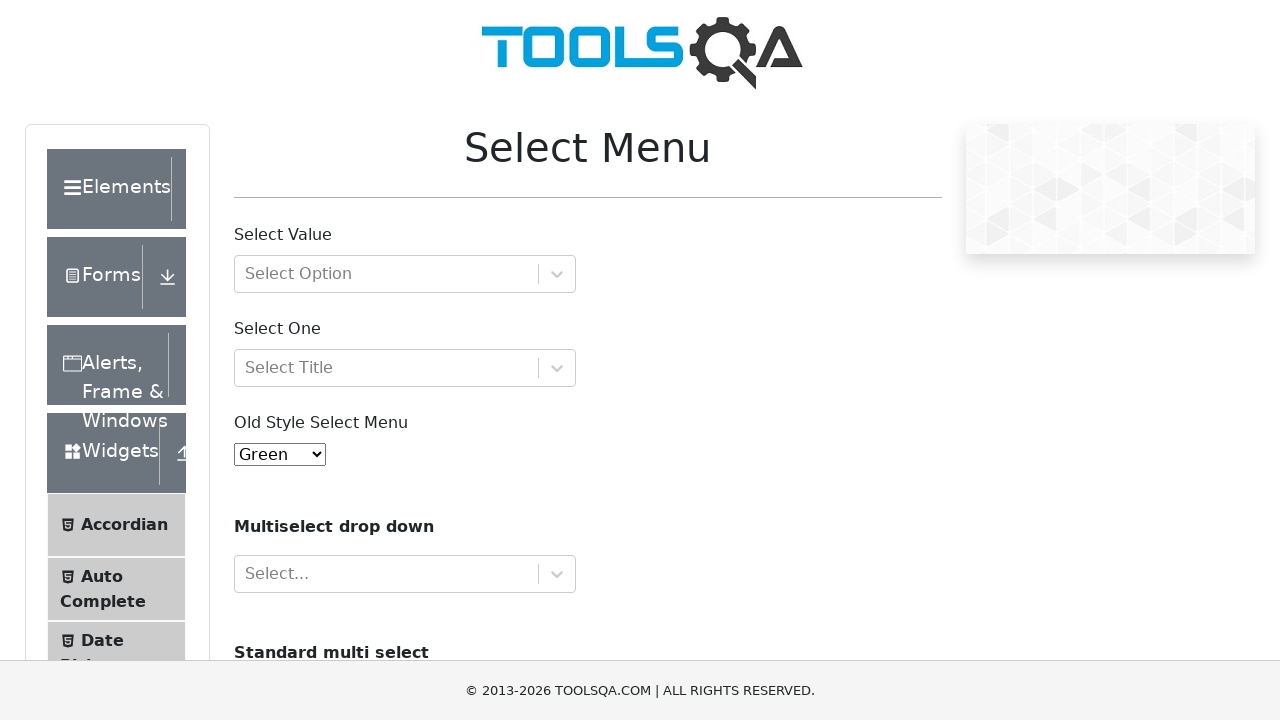

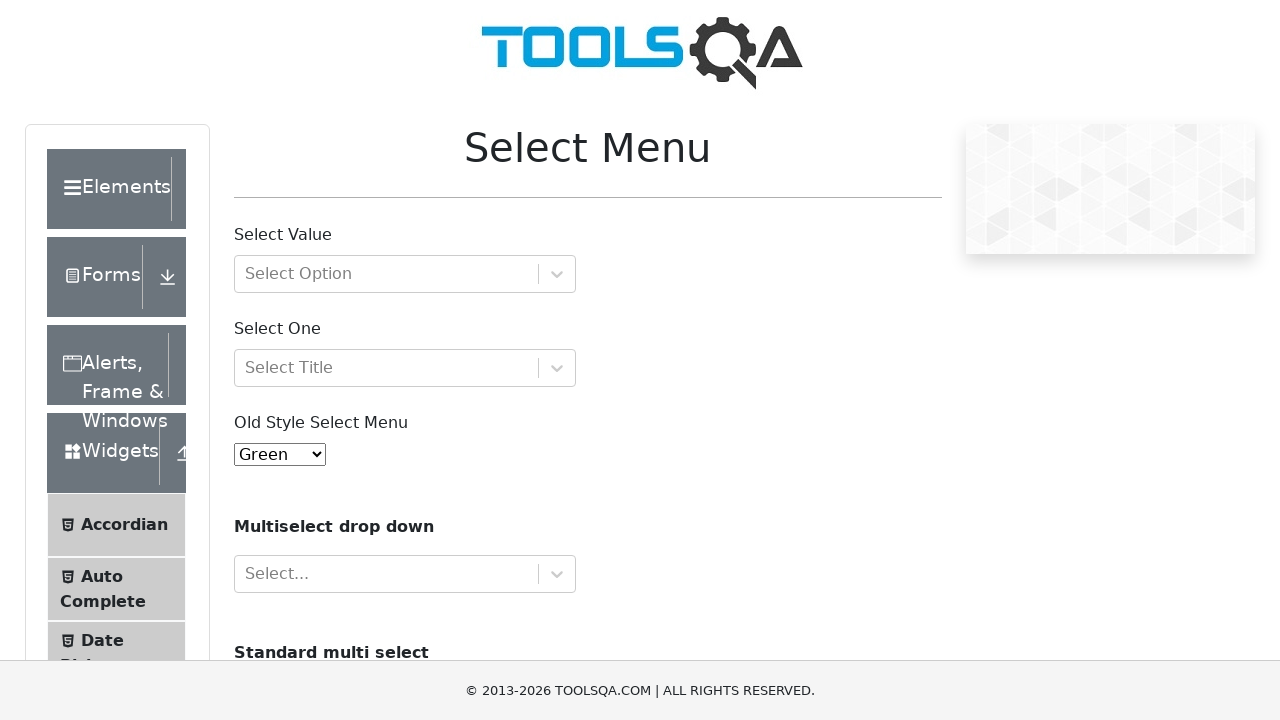